Waits for a price to reach $100, books an item, and solves a math problem to complete the form

Starting URL: http://suninjuly.github.io/explicit_wait2.html

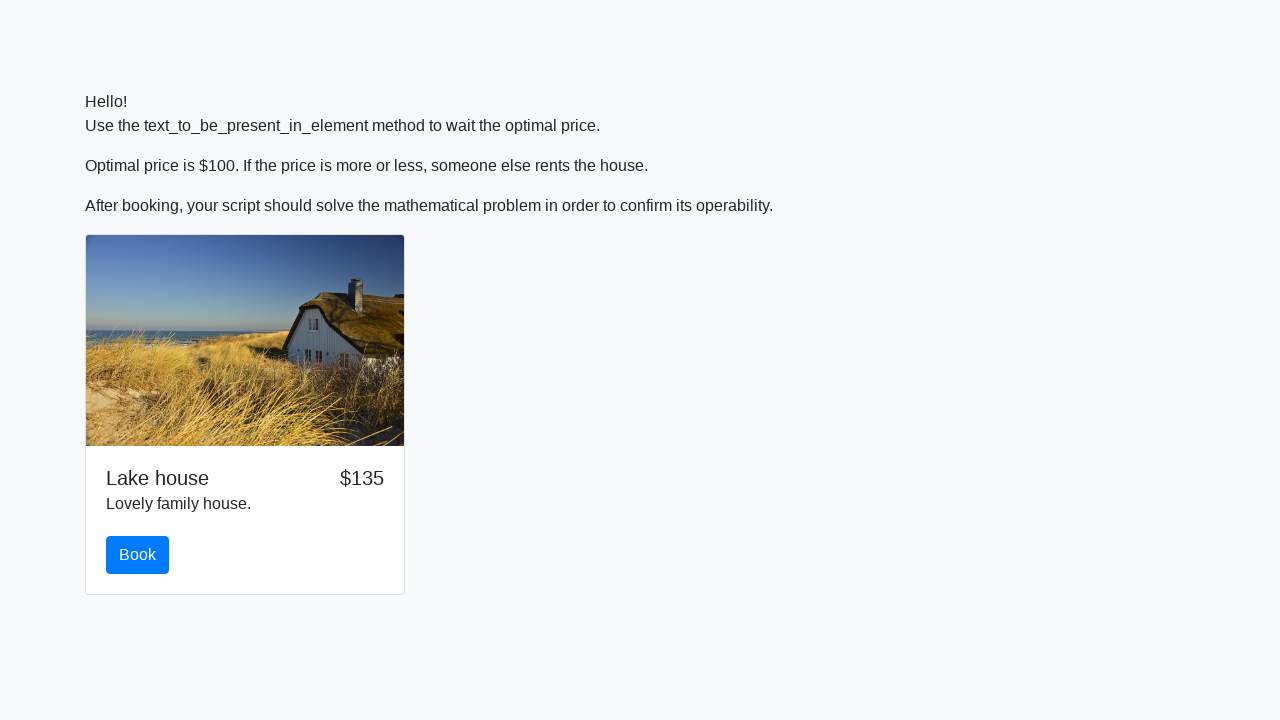

Waited for price to reach $100
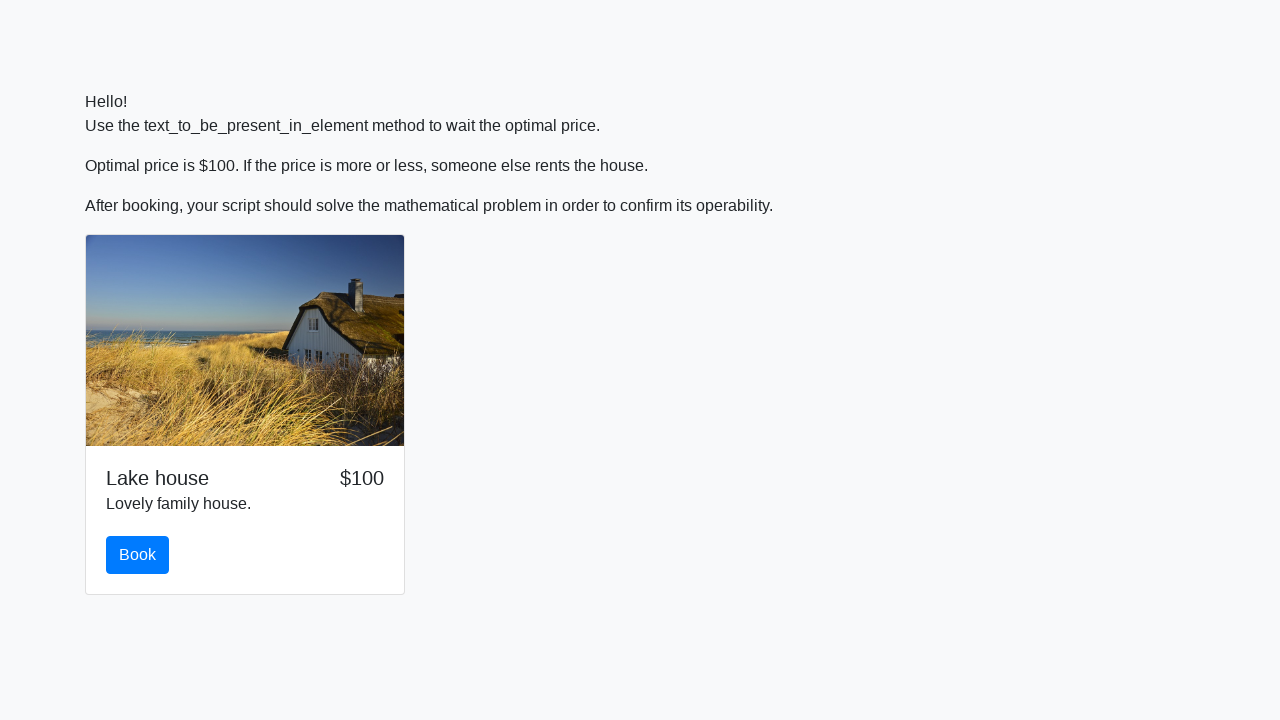

Clicked the book button at (138, 555) on .btn#book
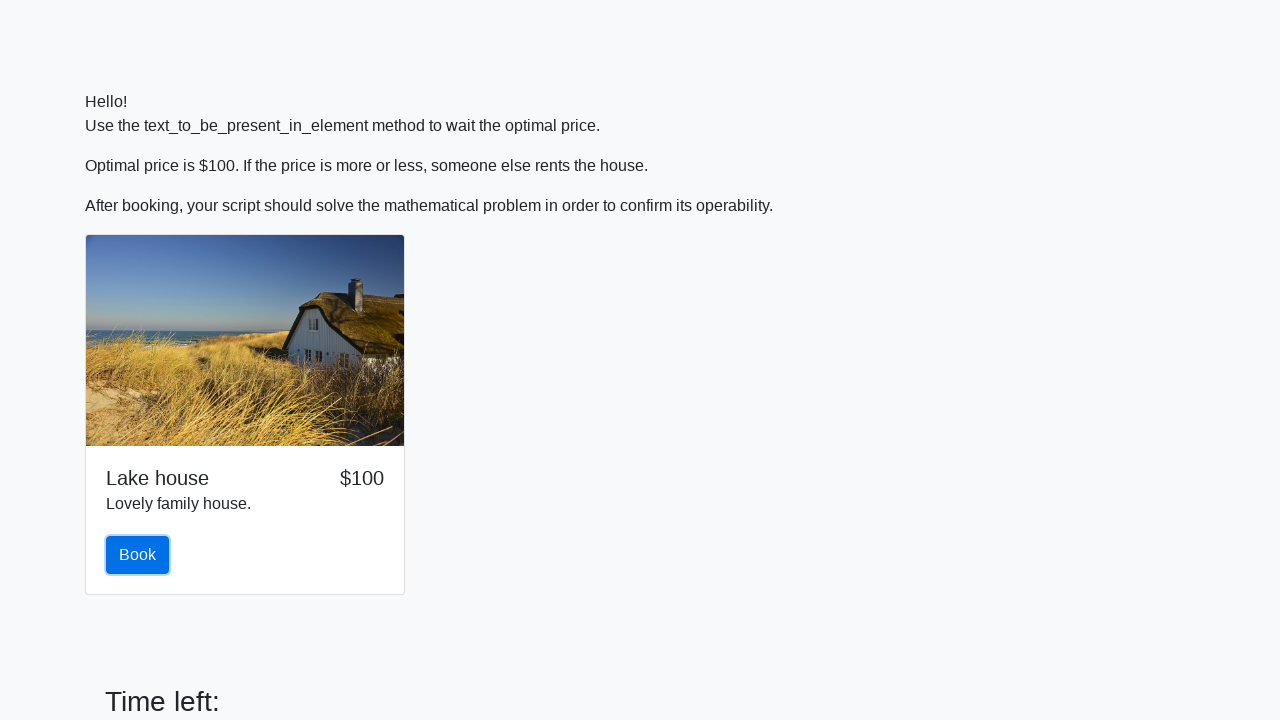

Retrieved input value for calculation
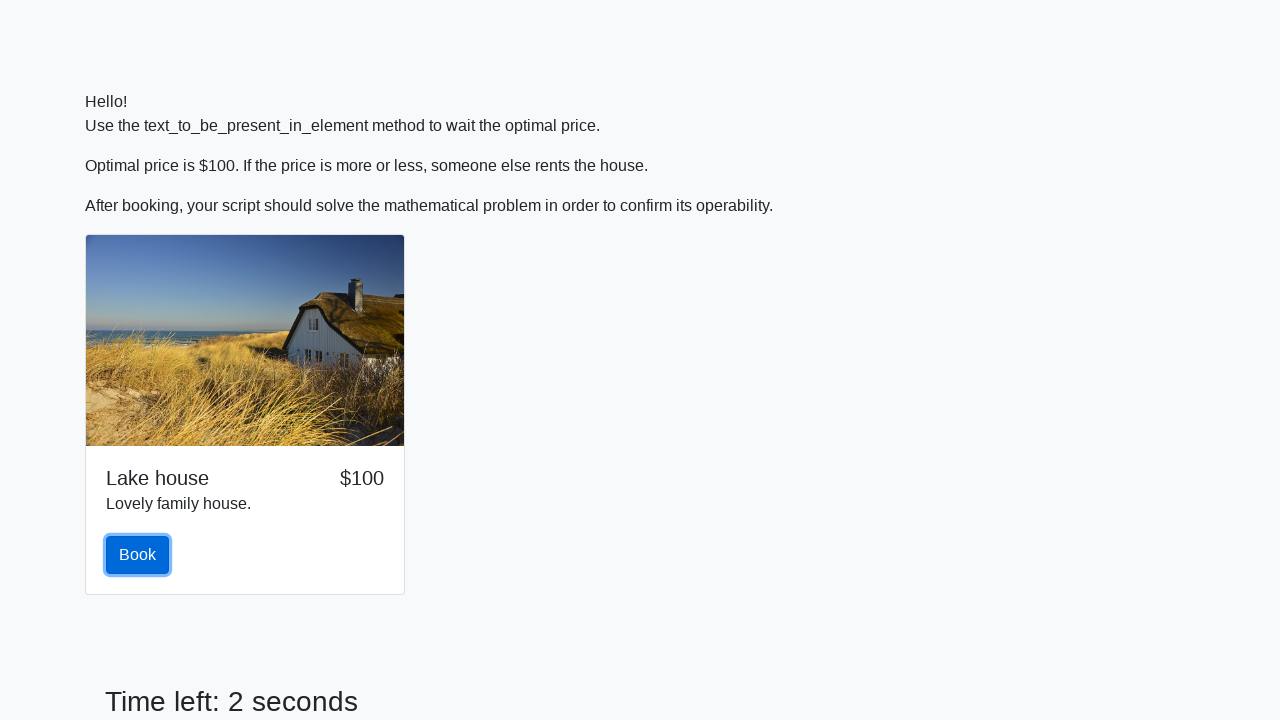

Calculated math problem result: 1.9773286239977044
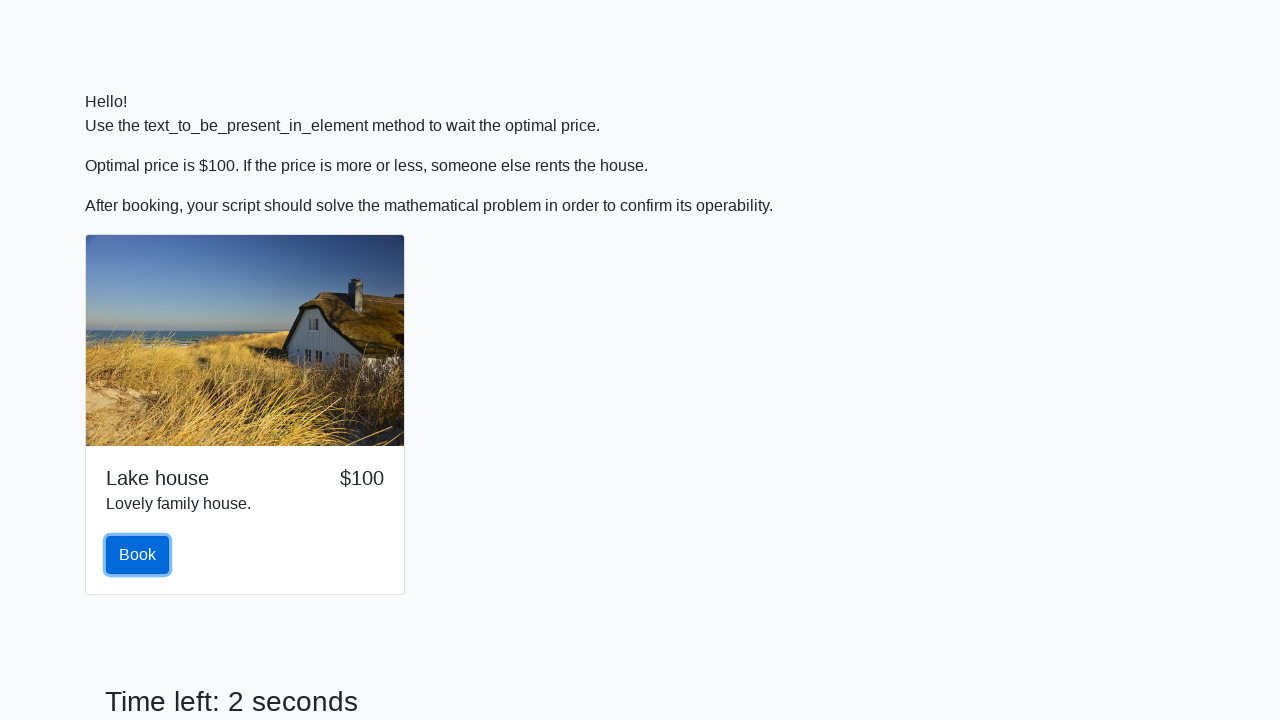

Filled in the calculated answer on #answer[required]
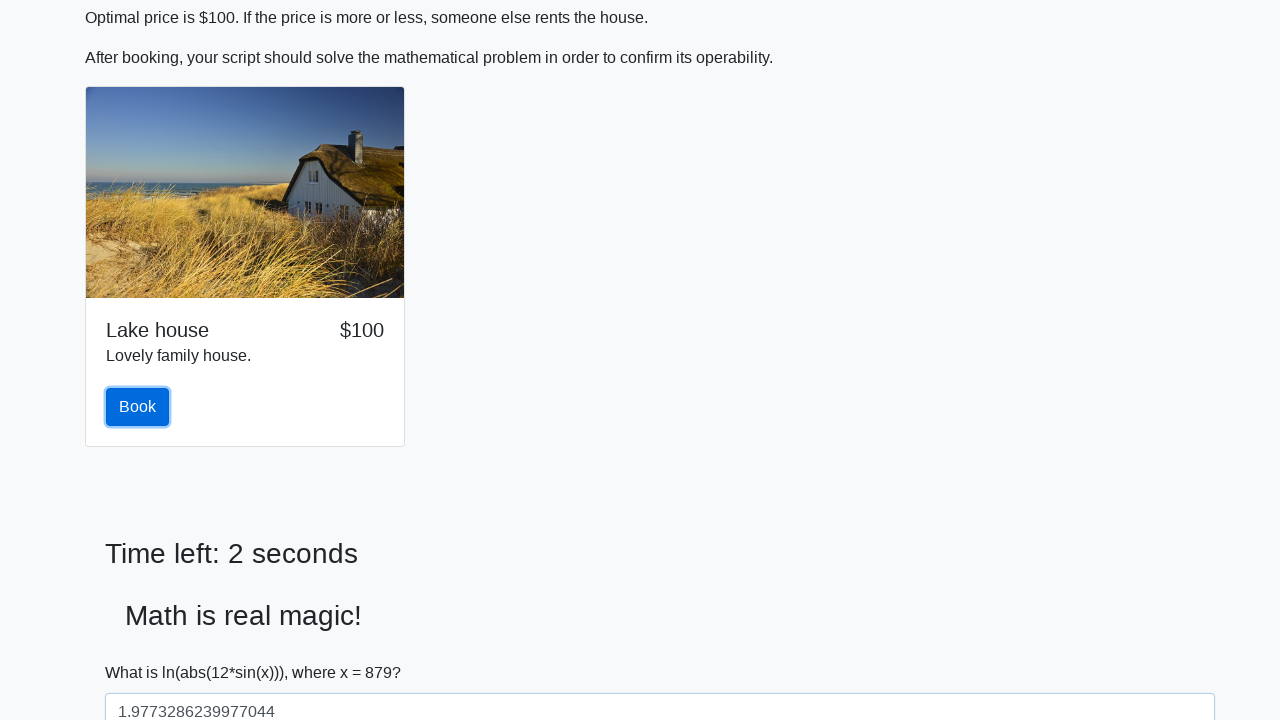

Submitted the form at (143, 651) on .btn.btn-primary[type='submit']
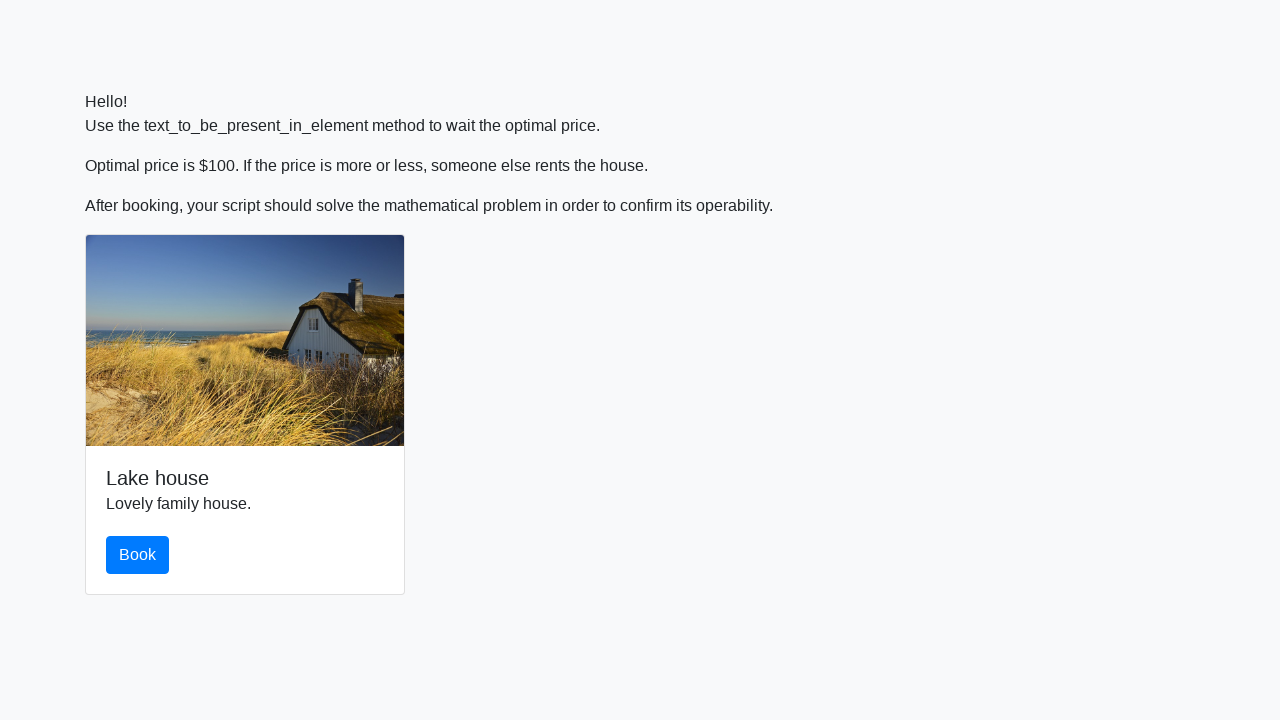

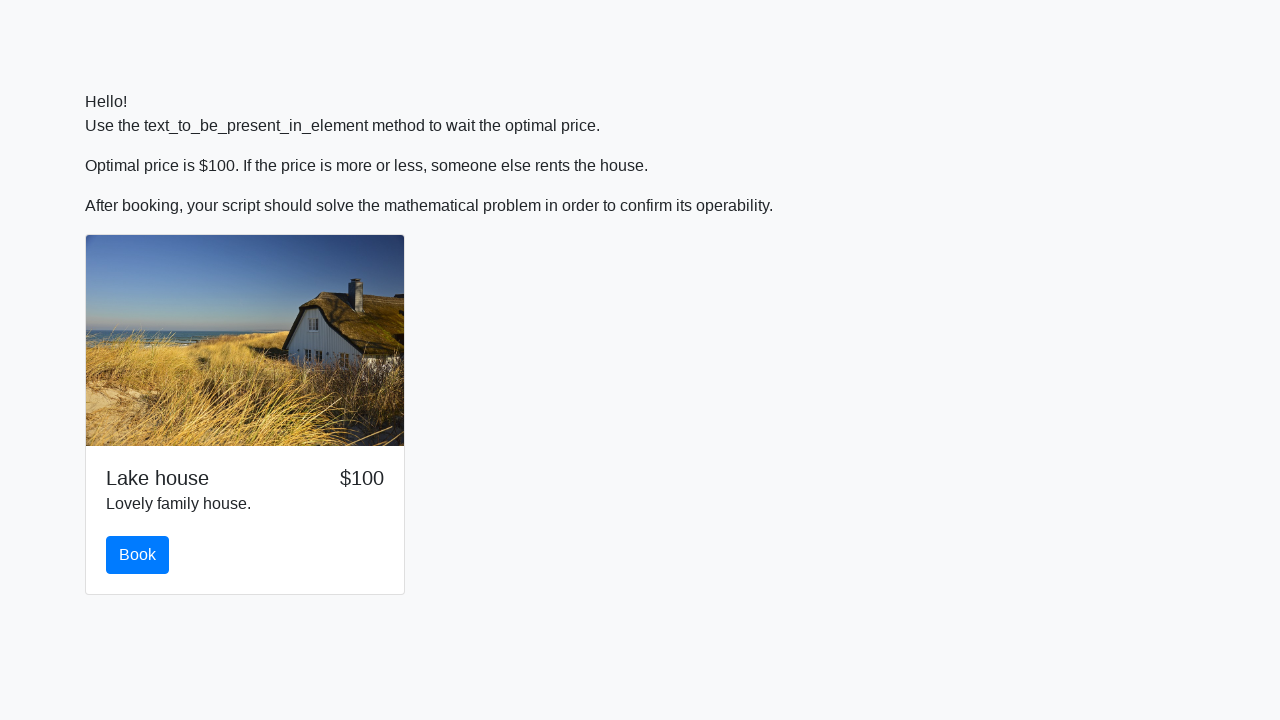